Tests opting out of A/B tests by adding an opt-out cookie before visiting the A/B test page, then navigating to the test page to verify the heading shows "No A/B Test".

Starting URL: http://the-internet.herokuapp.com

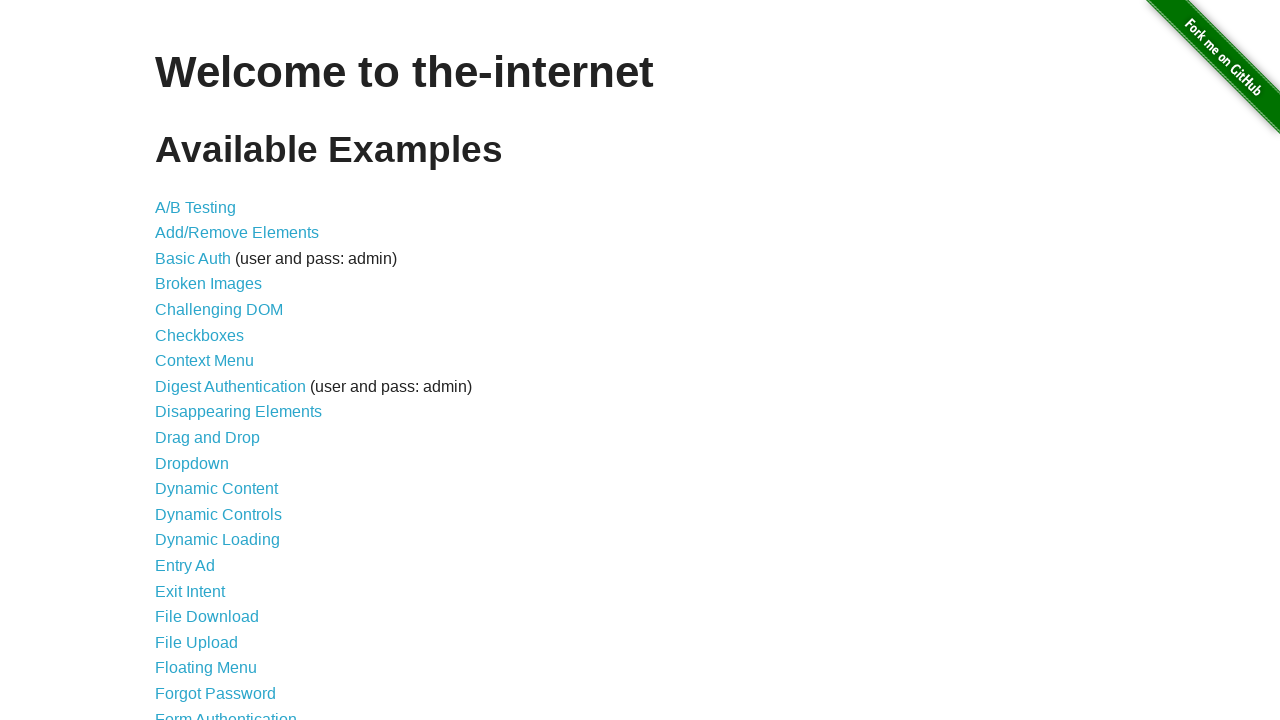

Added optimizelyOptOut cookie to opt out of A/B tests
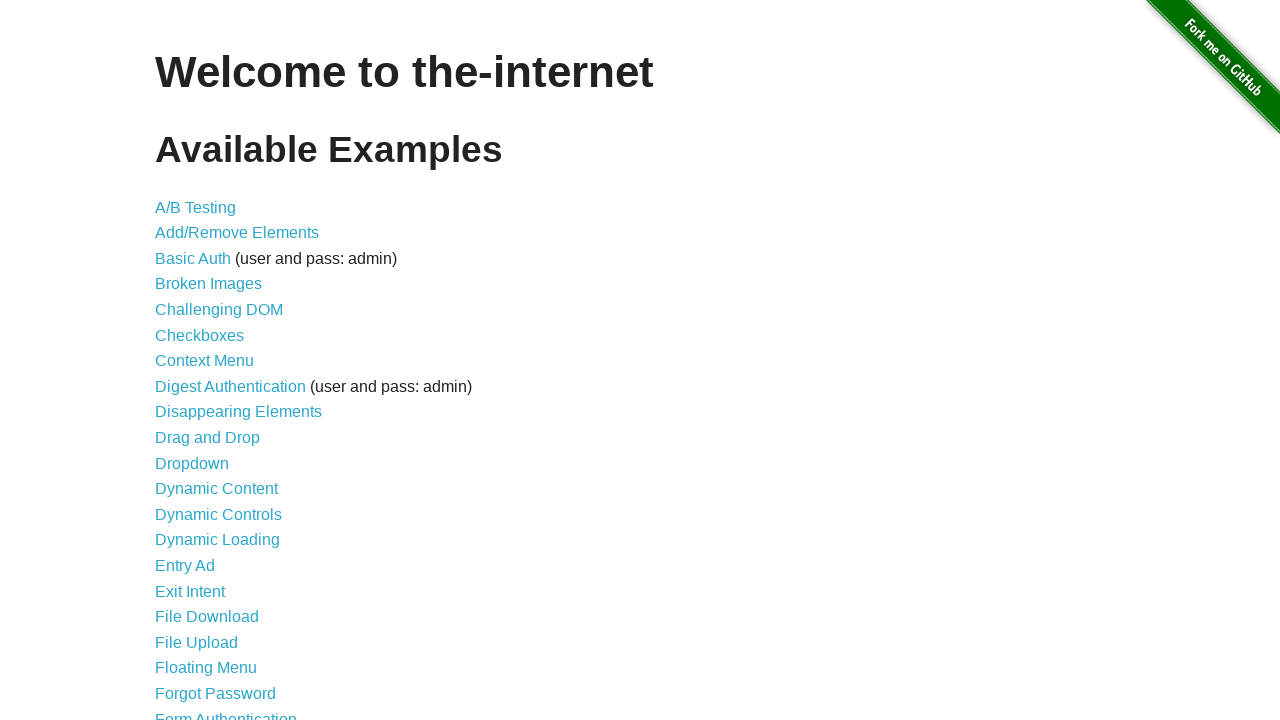

Navigated to A/B test page
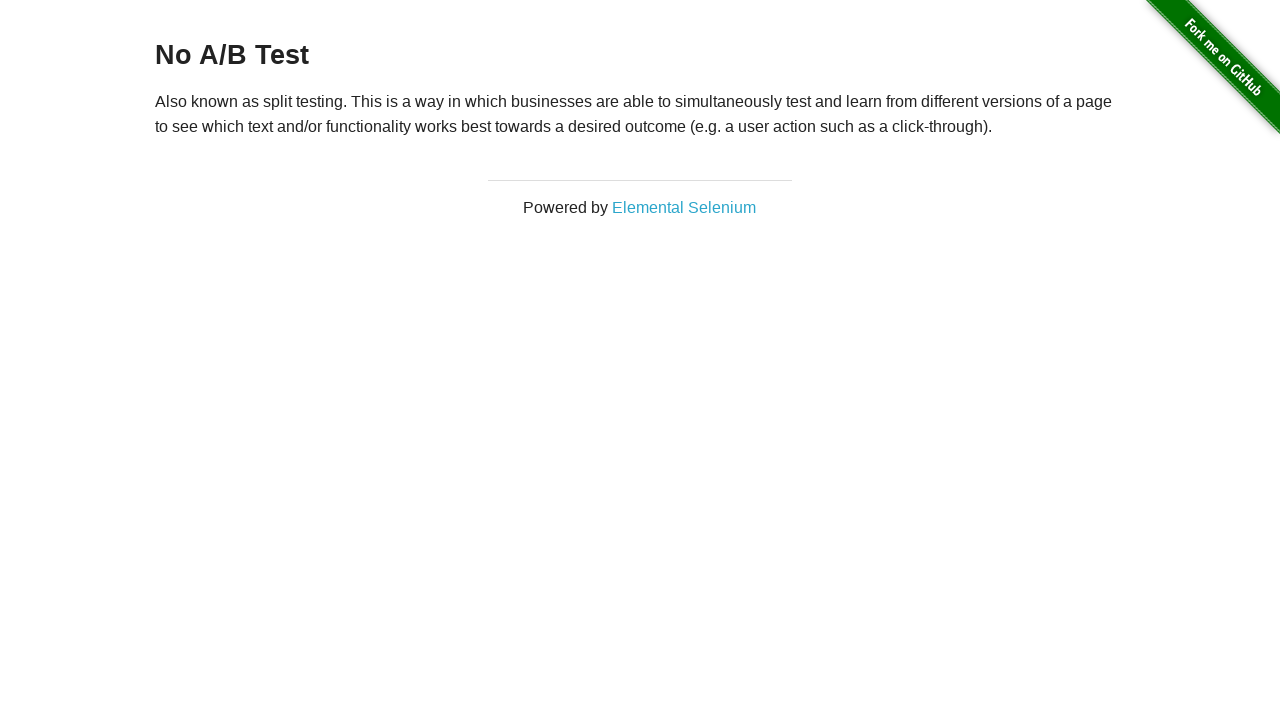

Heading element loaded, verifying opt-out status
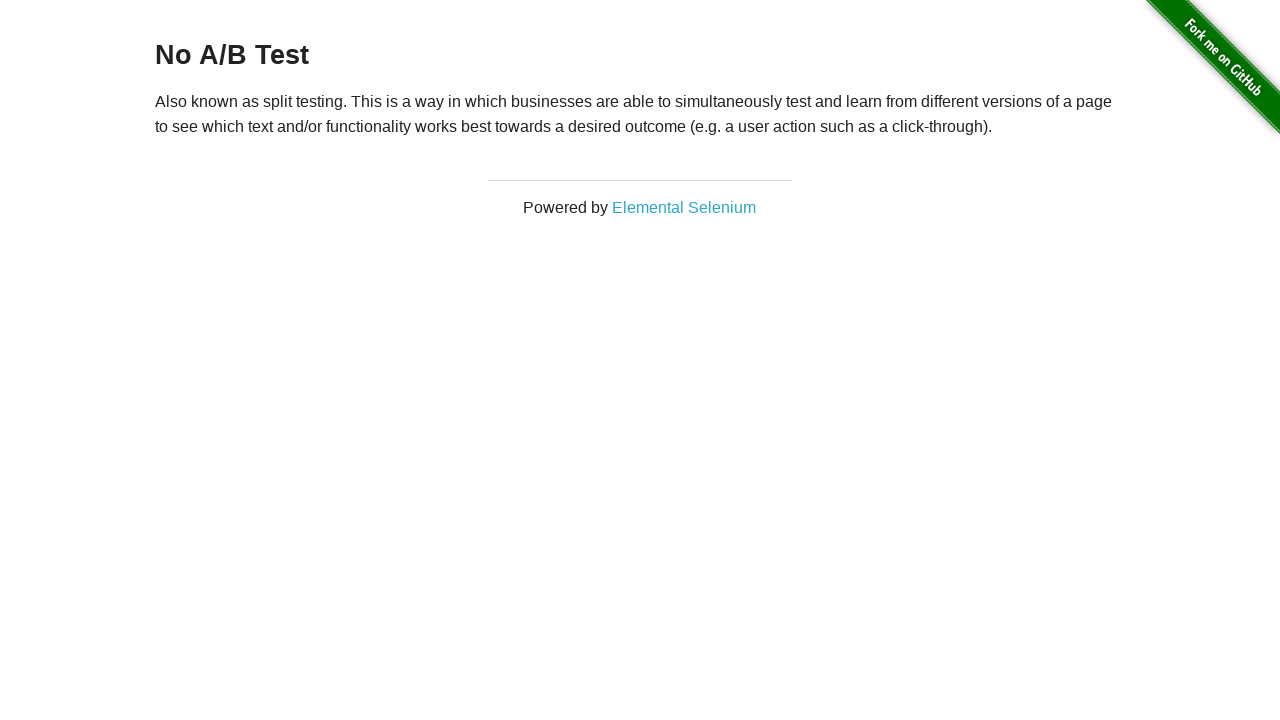

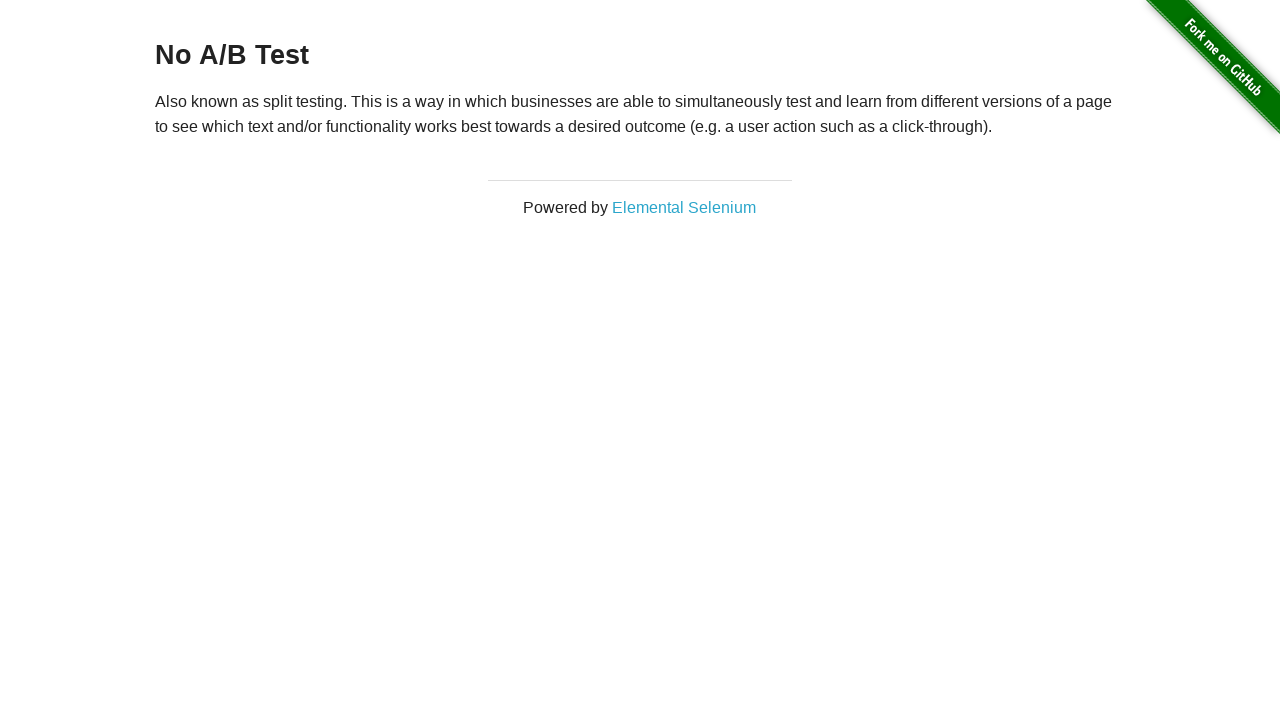